Navigates to a music lyrics website (Vagalume) for the artist Bon Jovi and retrieves the list of top songs displayed on the artist page

Starting URL: https://www.vagalume.com.br/bon-jovi/

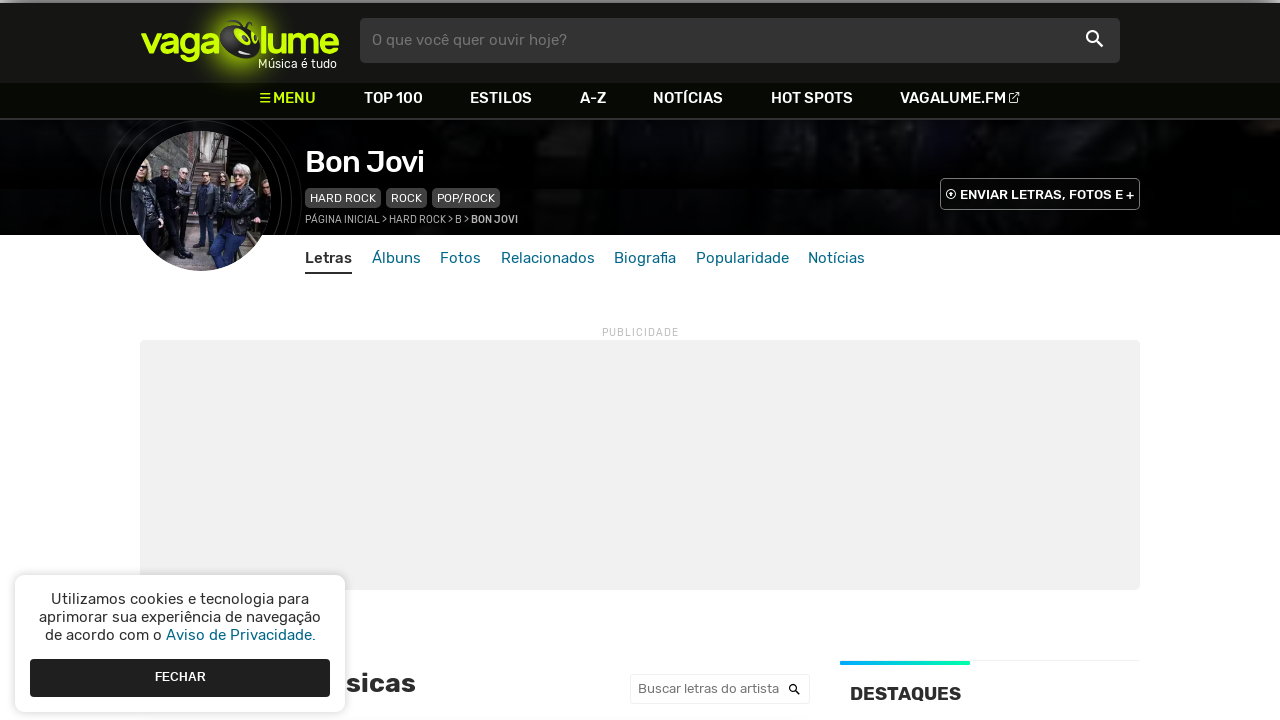

Waited for top music list items to load on Bon Jovi artist page
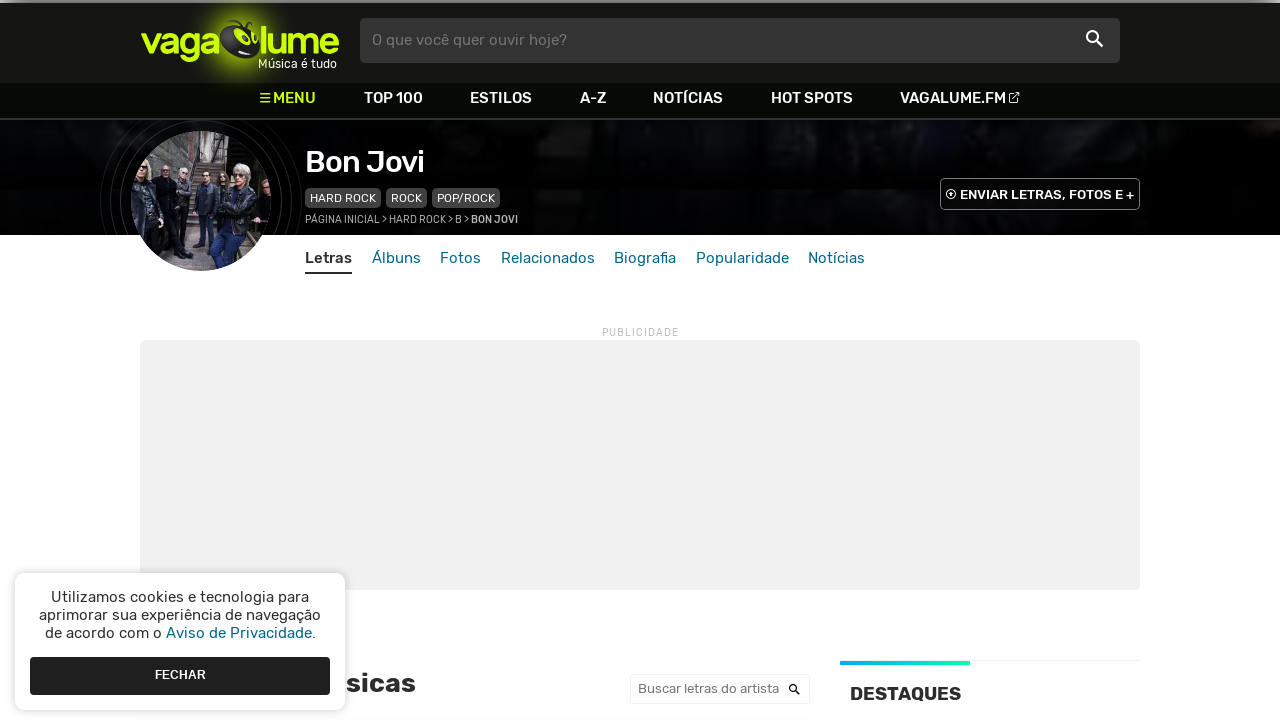

Verified that the top music list container is displayed
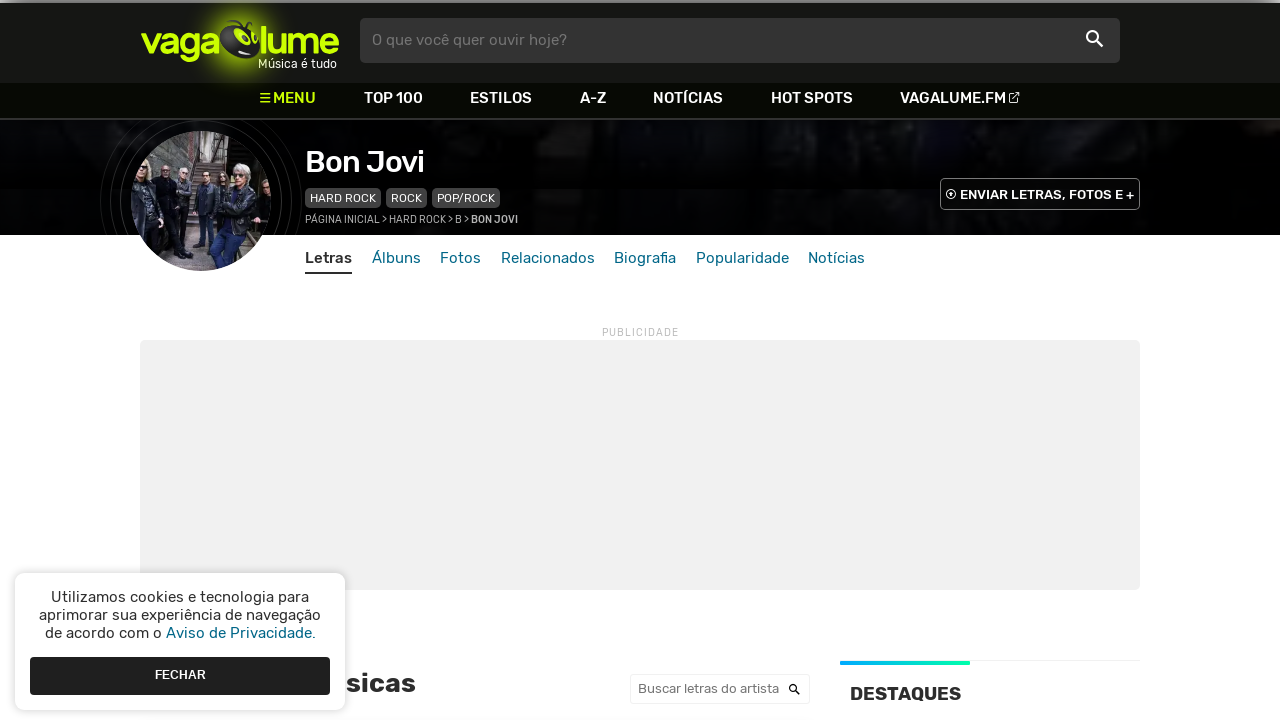

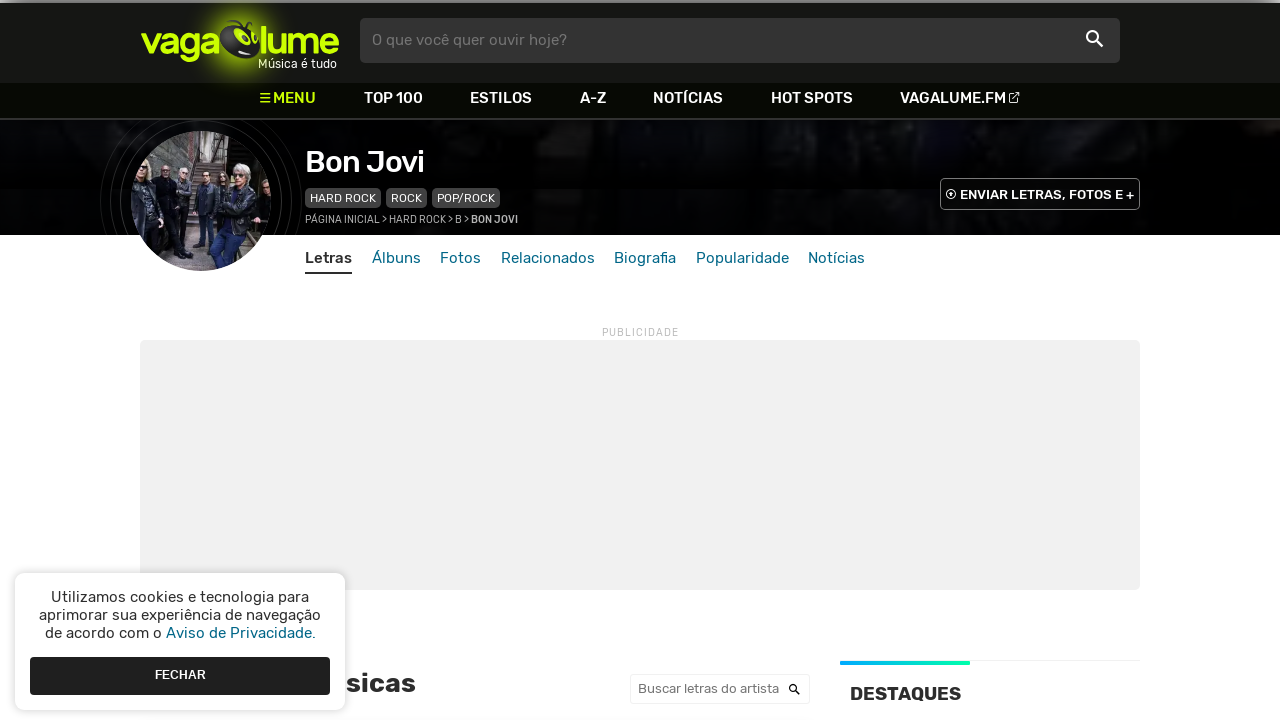